Tests sorting the "Due" column in ascending order using more semantic class-based locators on the second table.

Starting URL: http://the-internet.herokuapp.com/tables

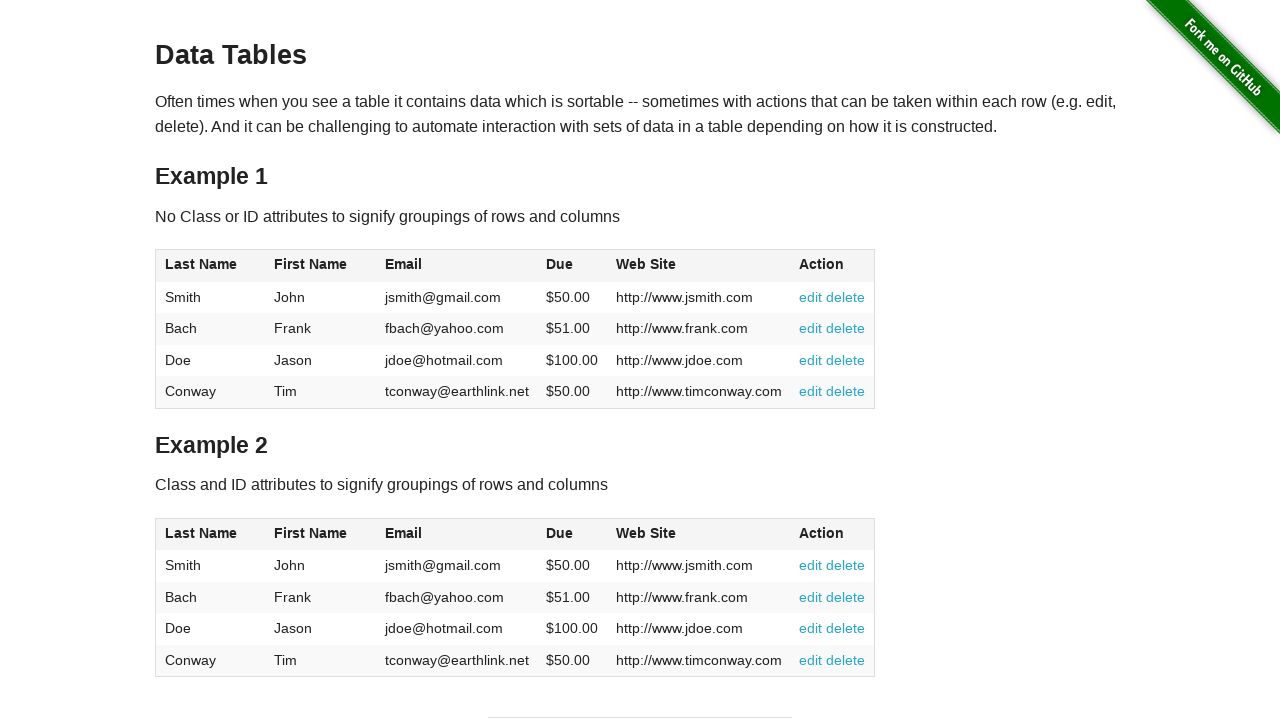

Clicked the 'Due' column header in table2 to sort in ascending order at (560, 533) on #table2 thead .dues
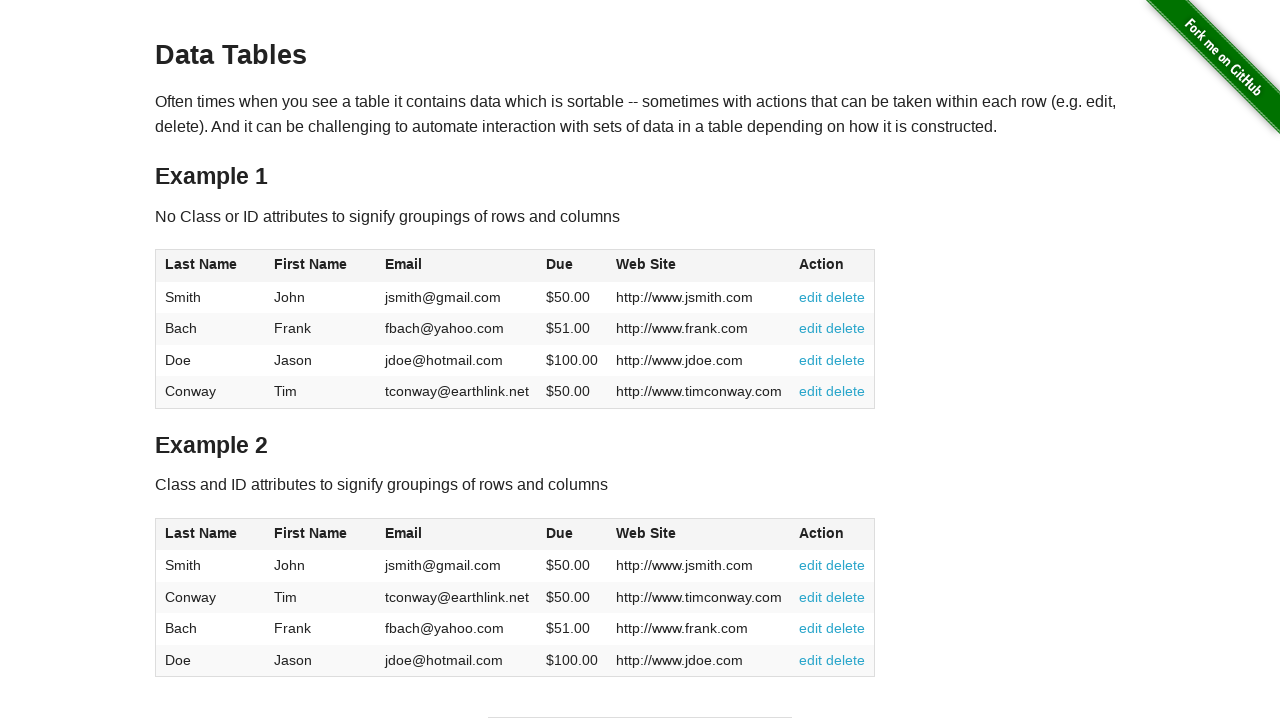

Verified that the 'Due' column cells in table2 are present after sorting
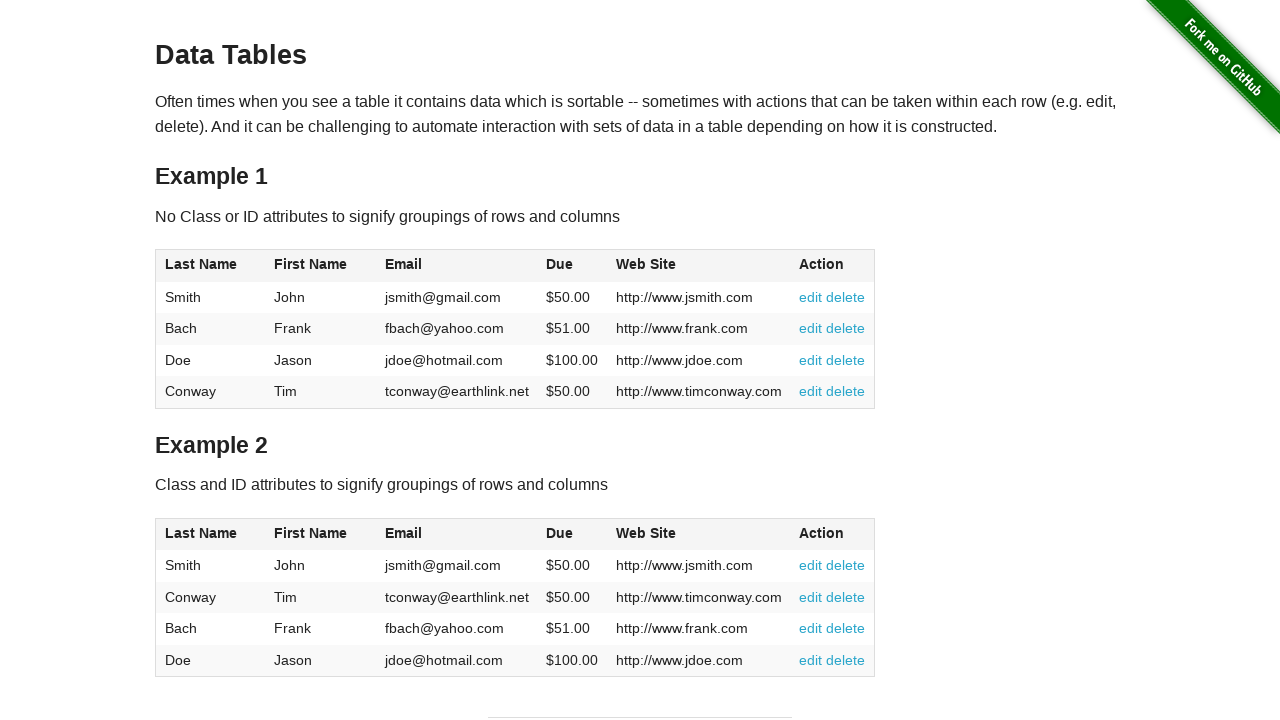

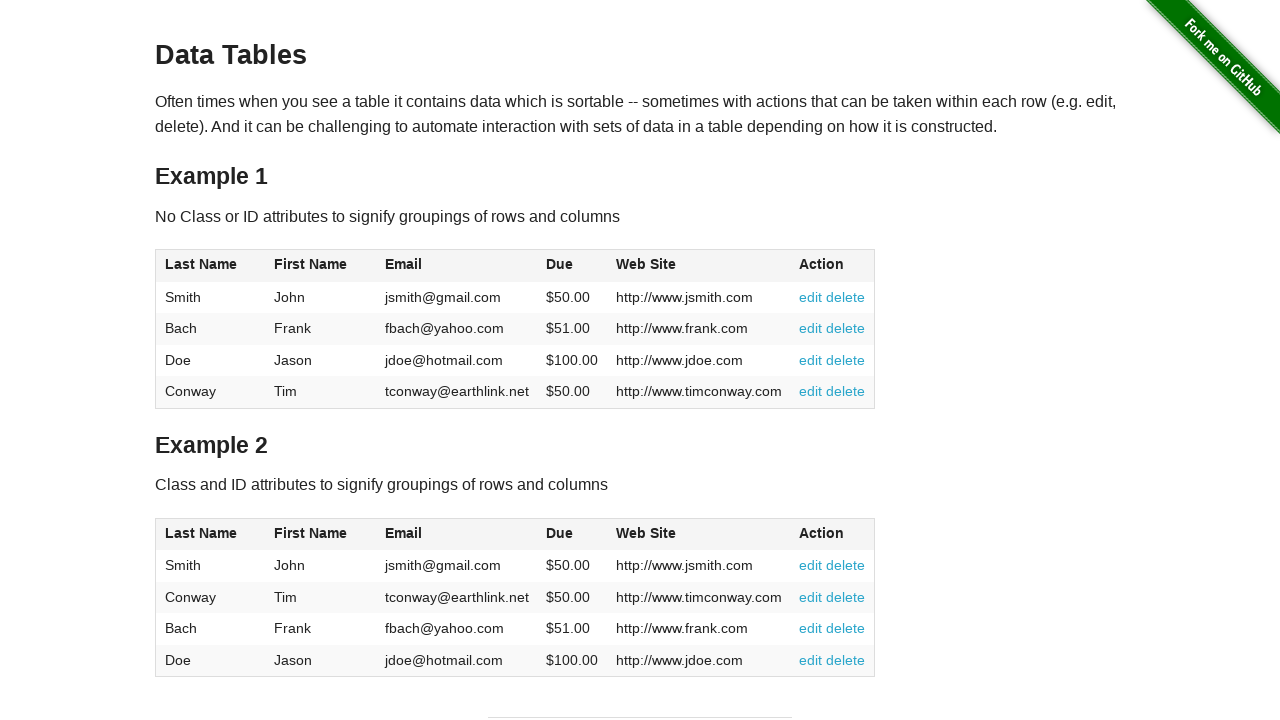